Tests basic navigation by visiting multiple websites in sequence: playwright.dev, github.com, and microsoft.com

Starting URL: https://playwright.dev

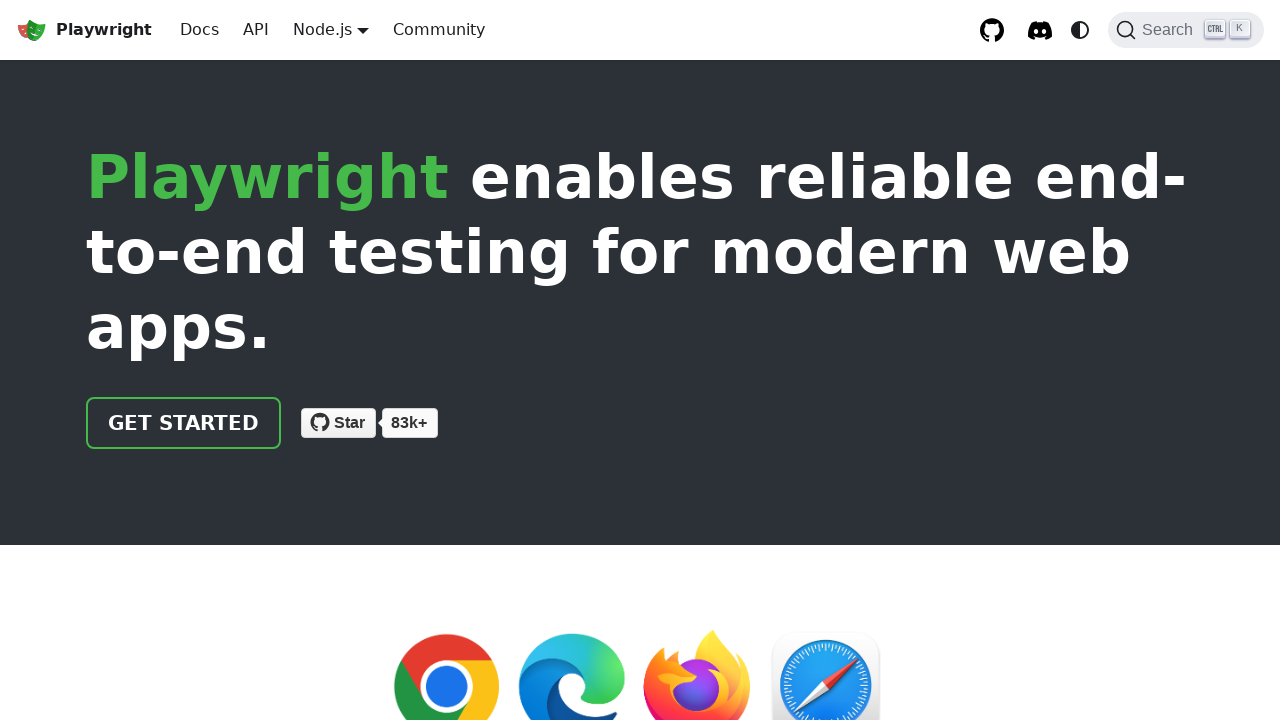

Navigated to github.com
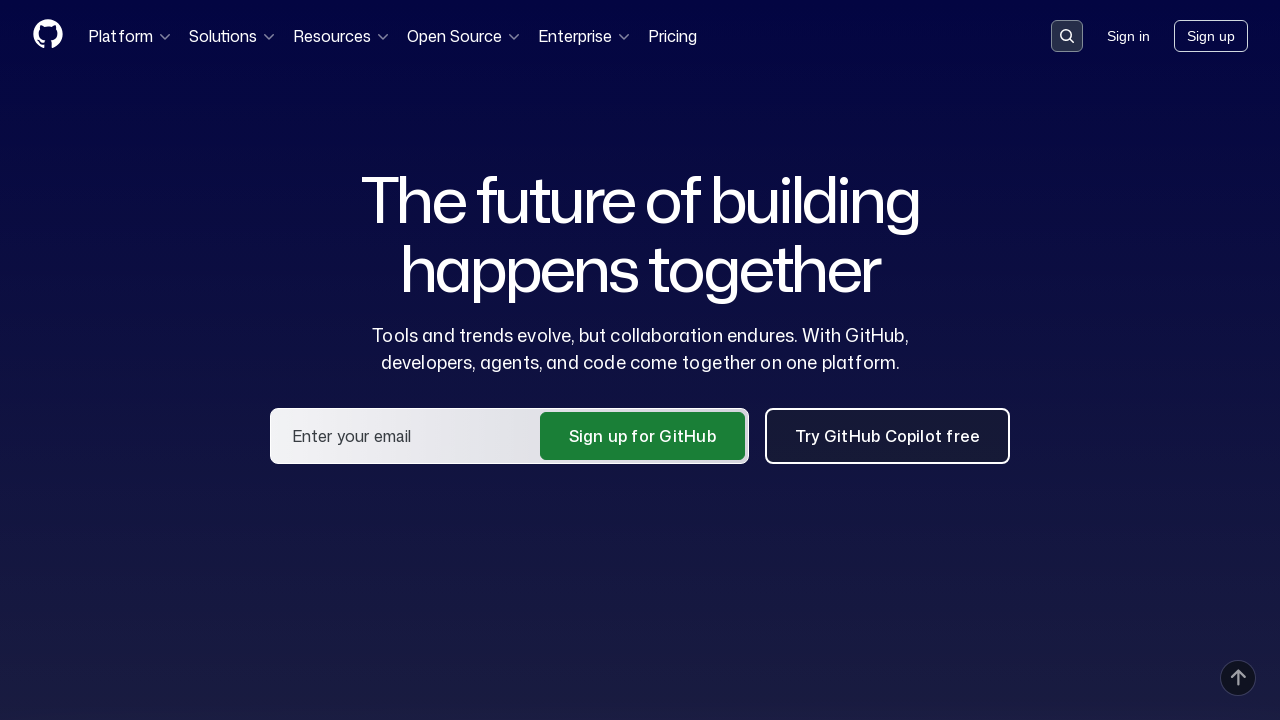

Navigated to microsoft.com
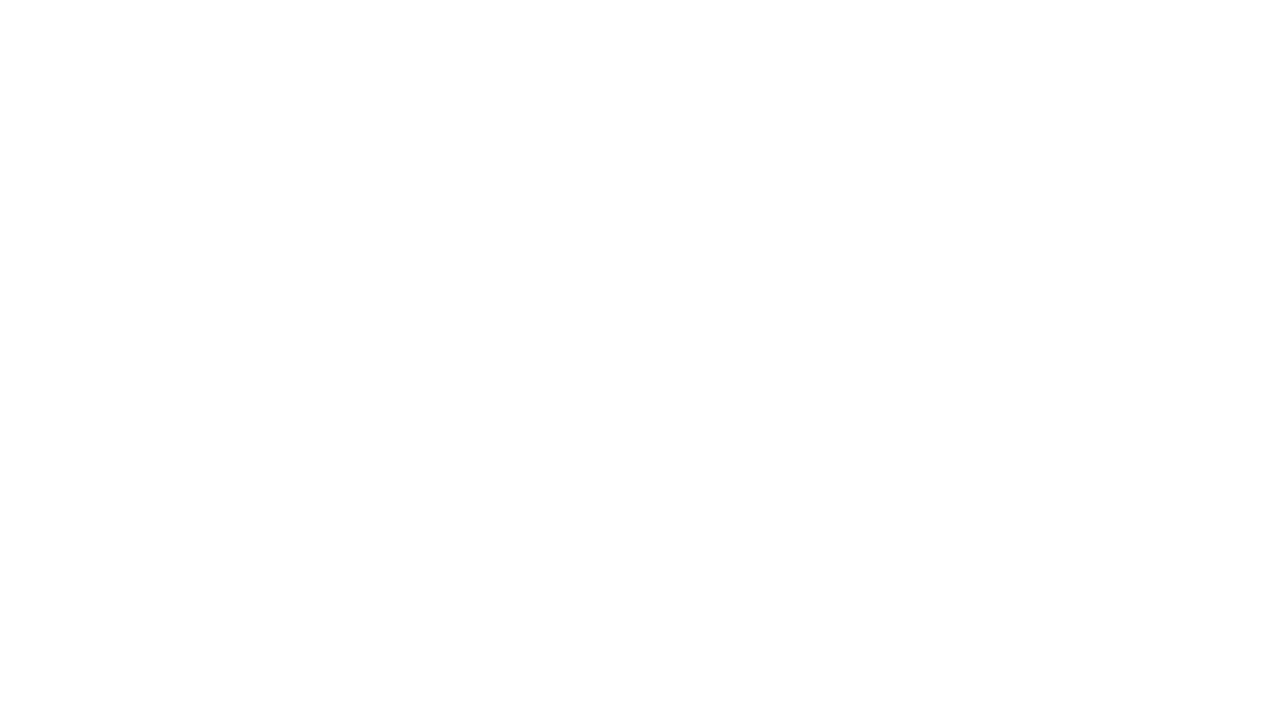

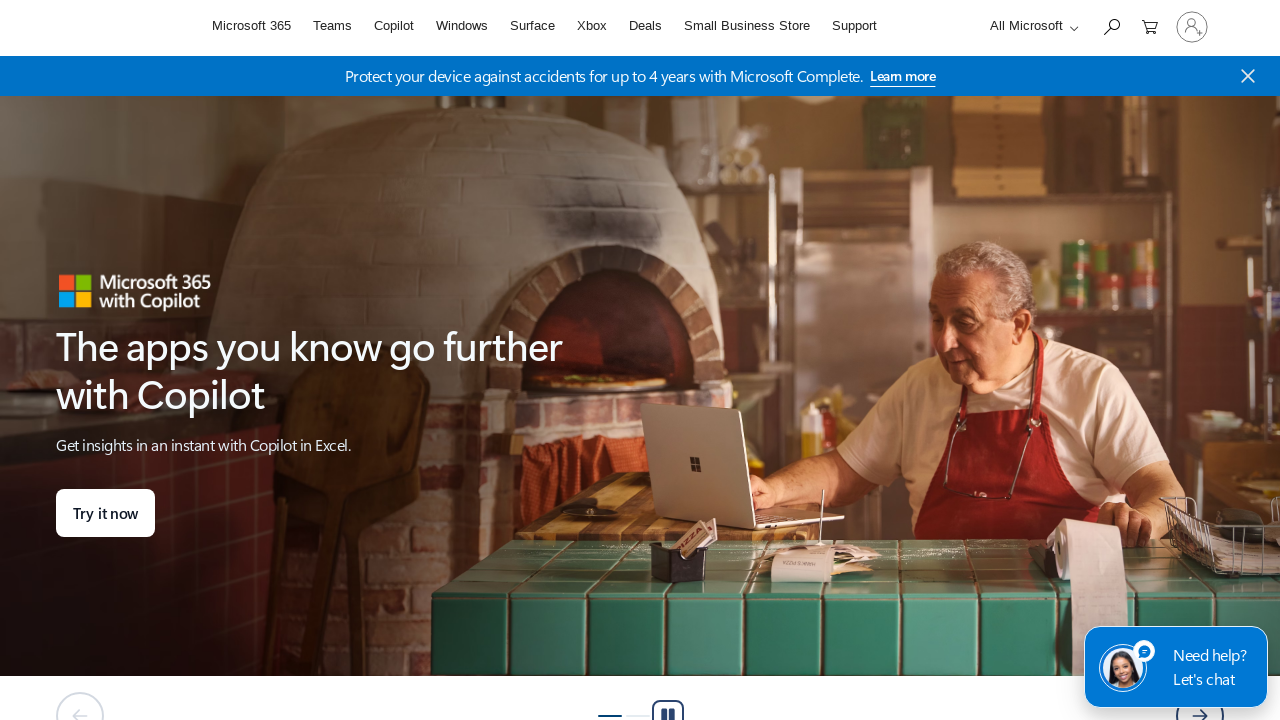